Tests e-commerce functionality by adding a product to the shopping cart and verifying it appears in the cart

Starting URL: https://bstackdemo.com/

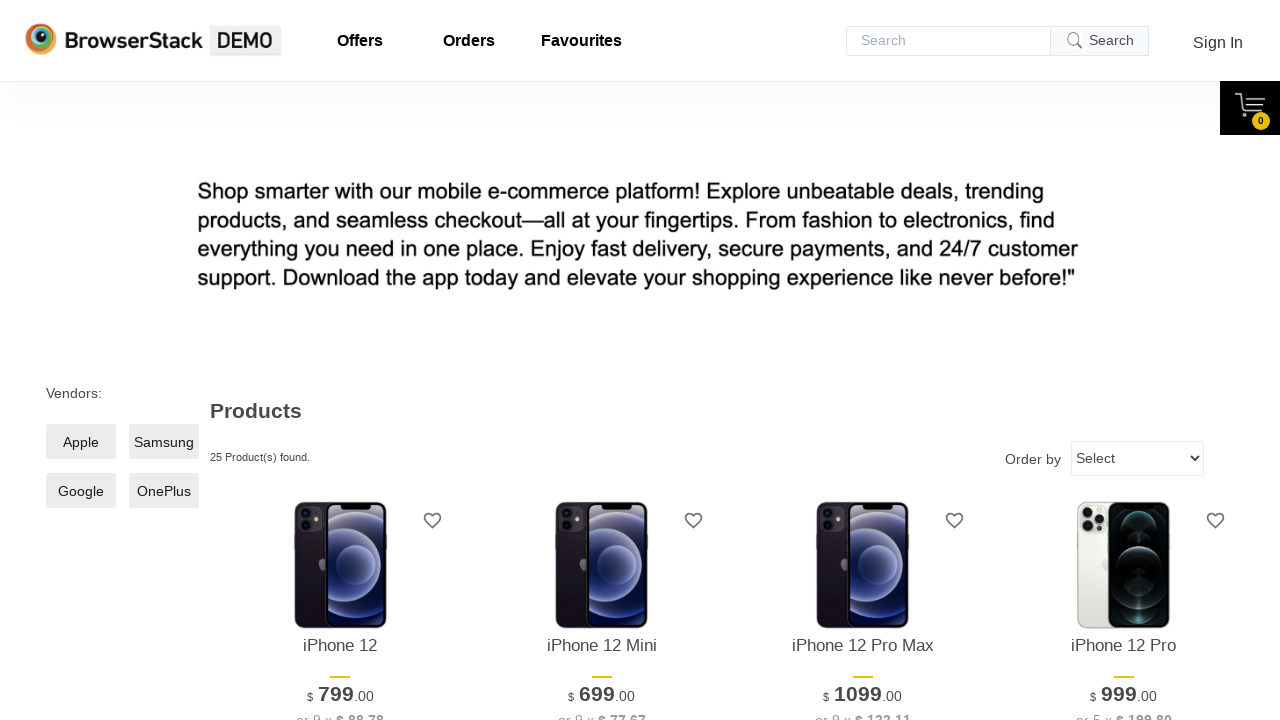

Waited for StackDemo page to load
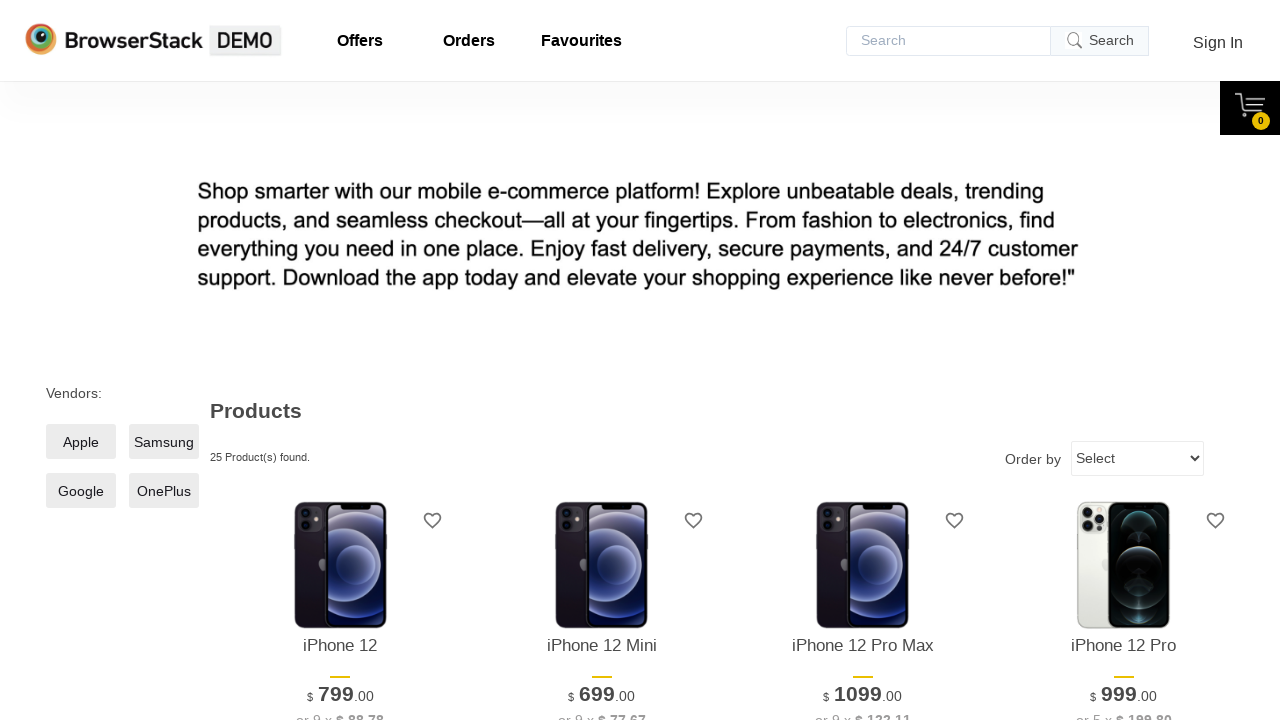

Retrieved product name: iPhone 12
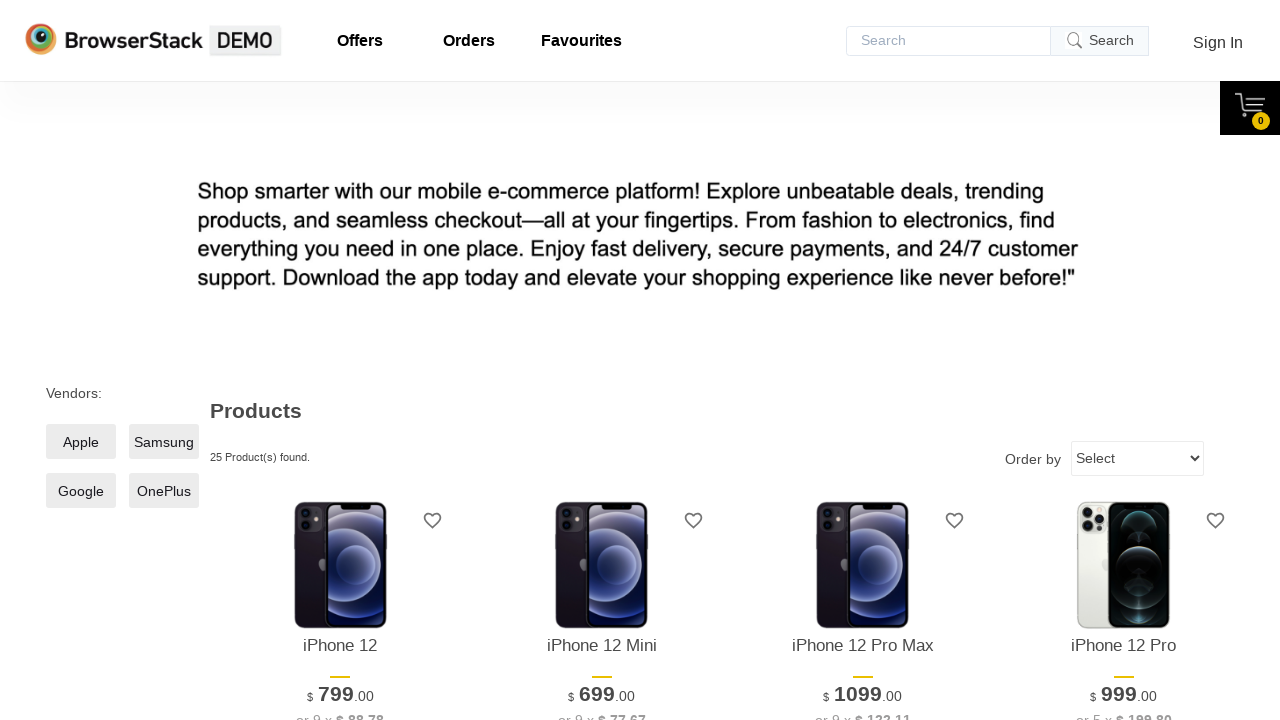

Clicked 'Add to cart' button for first product at (340, 361) on xpath=//*[@id="1"]/div[4]
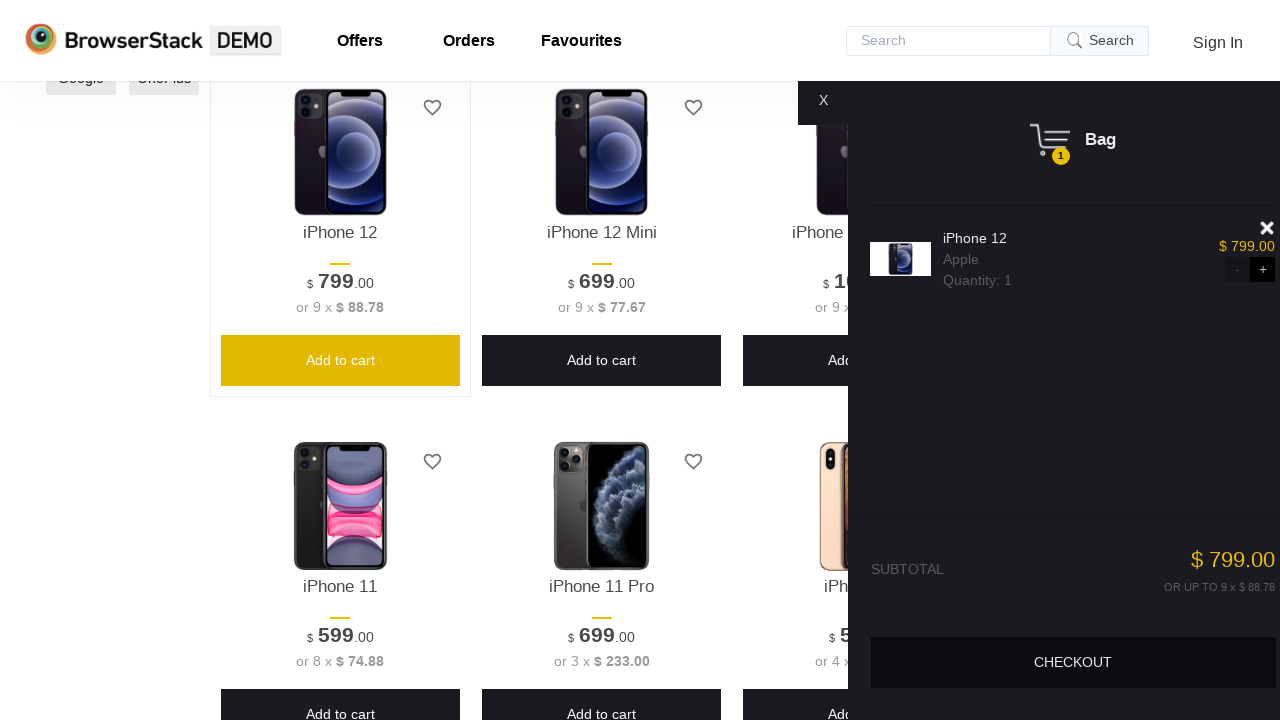

Cart panel appeared
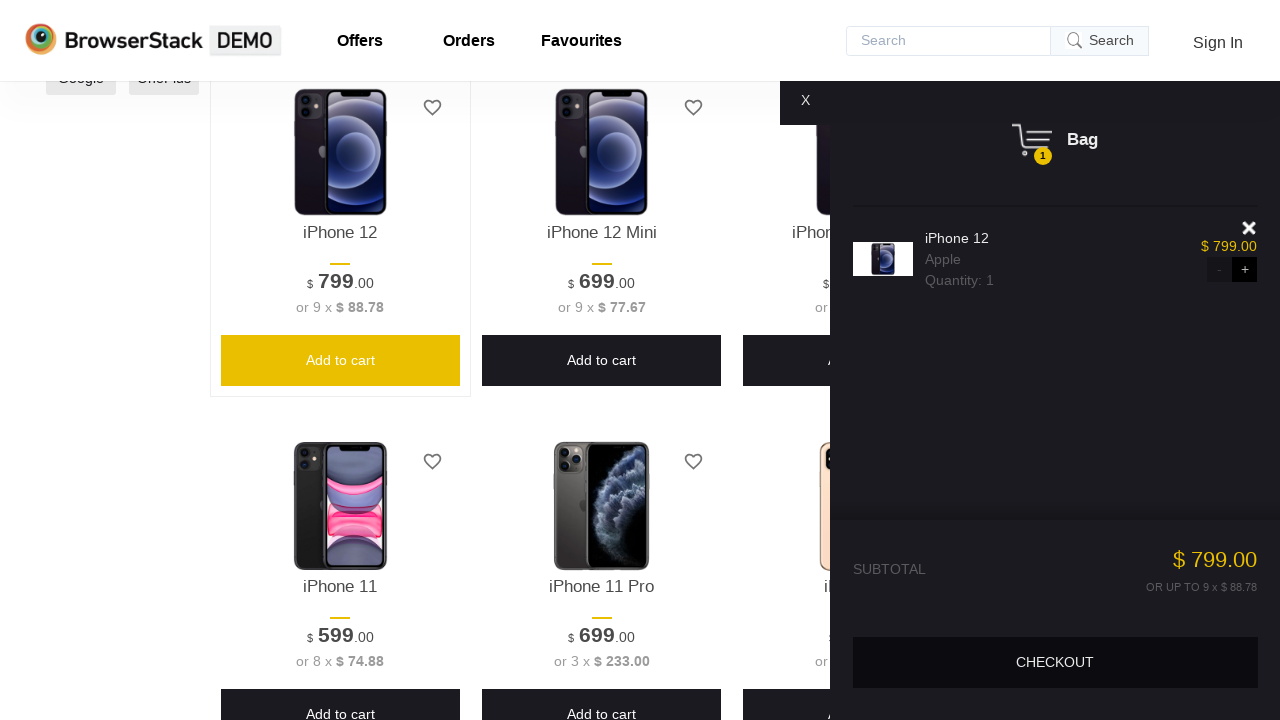

Retrieved product name from cart: iPhone 12
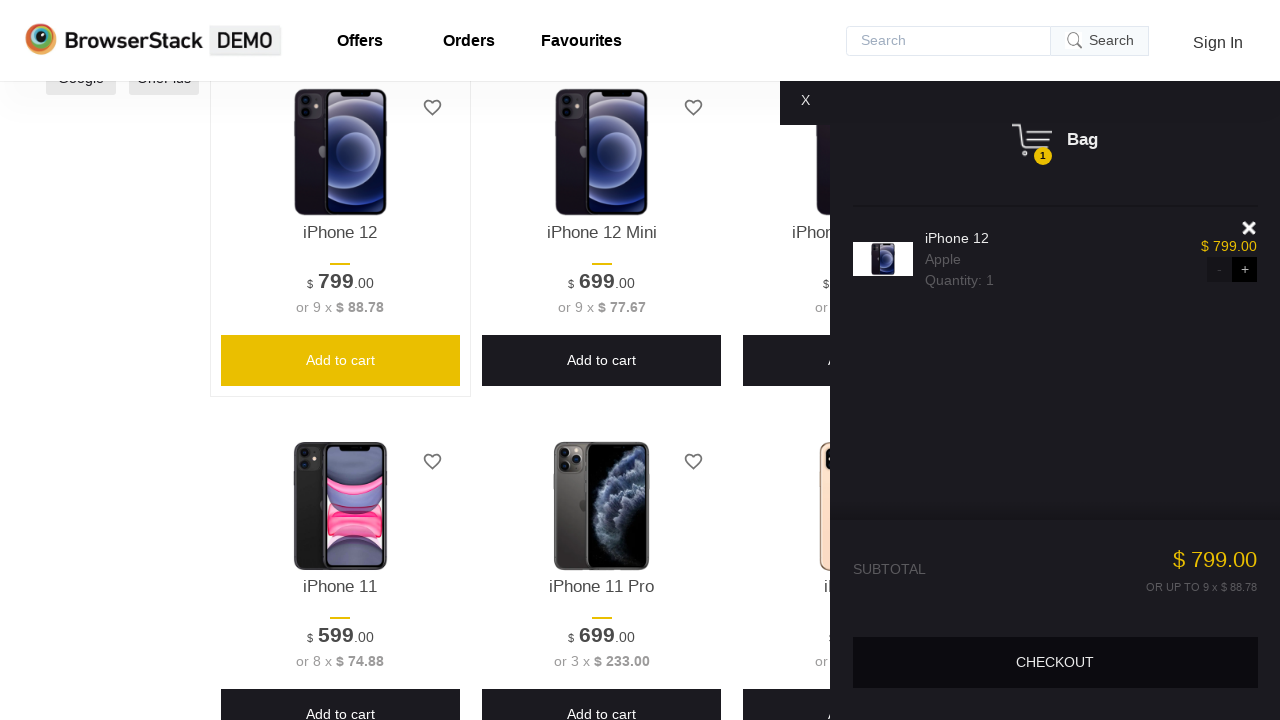

Verified product was successfully added to cart - names match
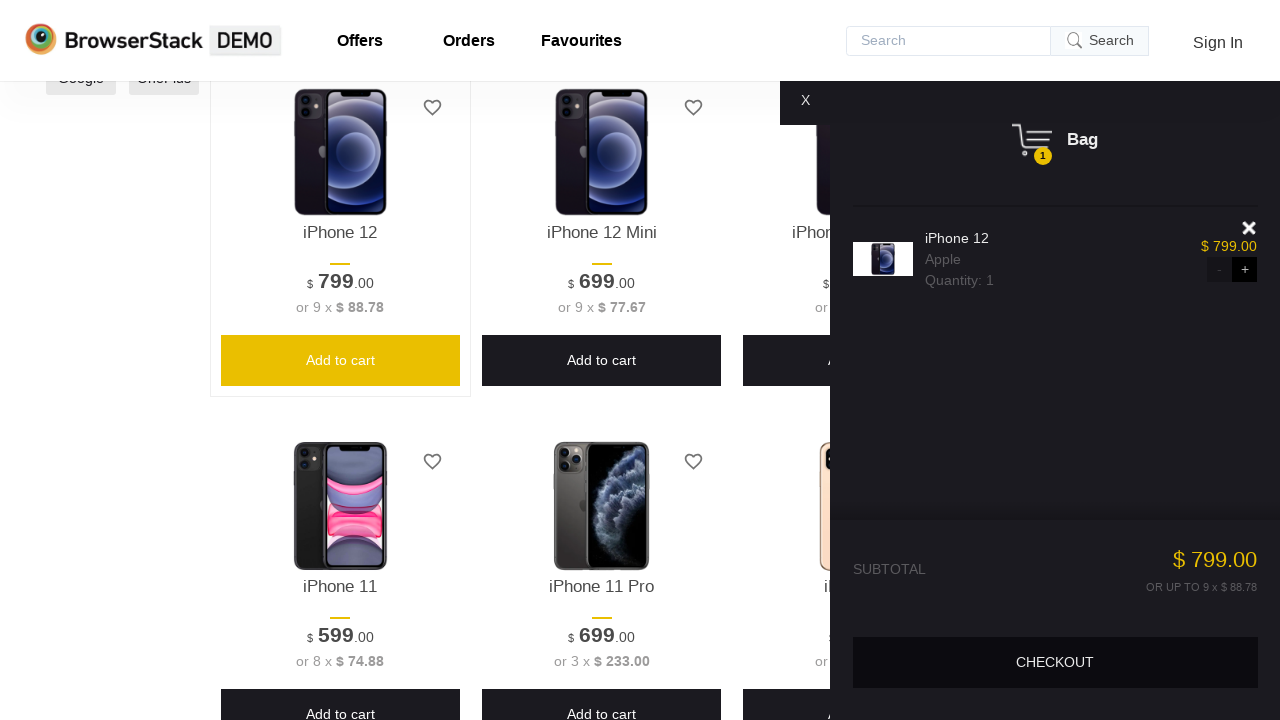

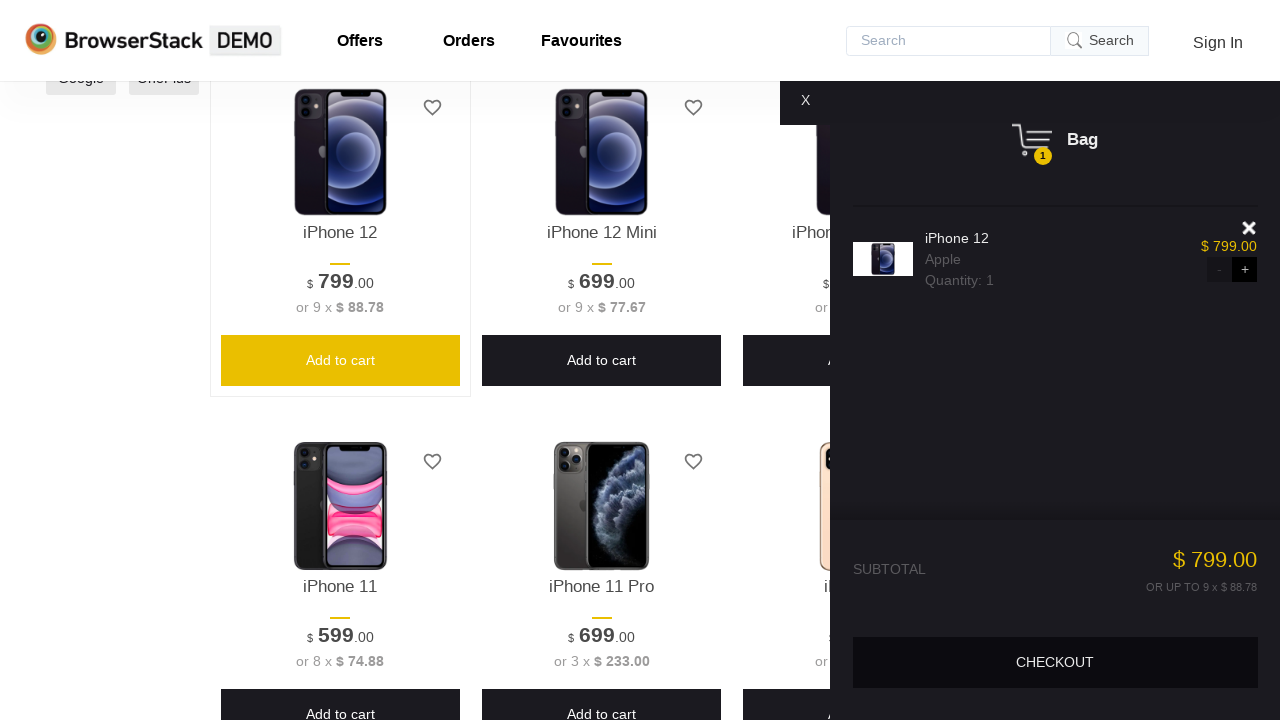